Tests calendar date picker functionality by selecting a specific date (June 15, 2027) and verifying the selected values

Starting URL: https://rahulshettyacademy.com/seleniumPractise/#/offers

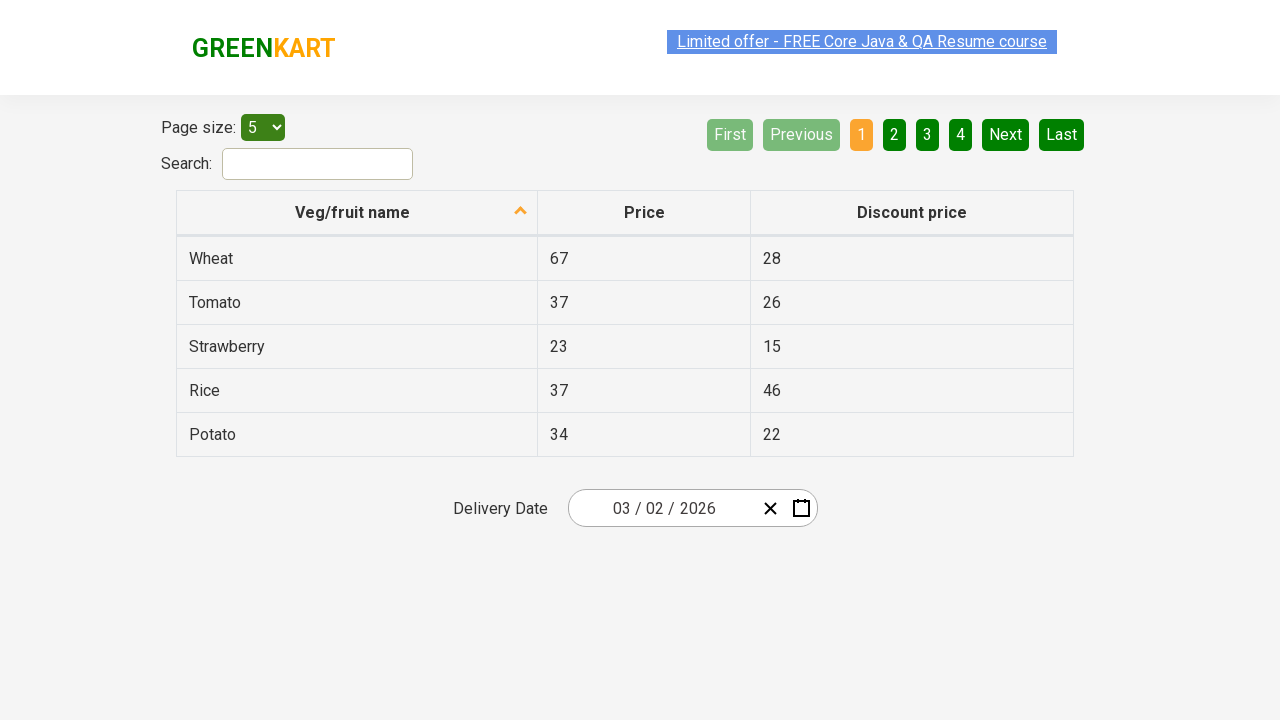

Clicked on calendar date picker to open it at (662, 508) on .react-date-picker__inputGroup
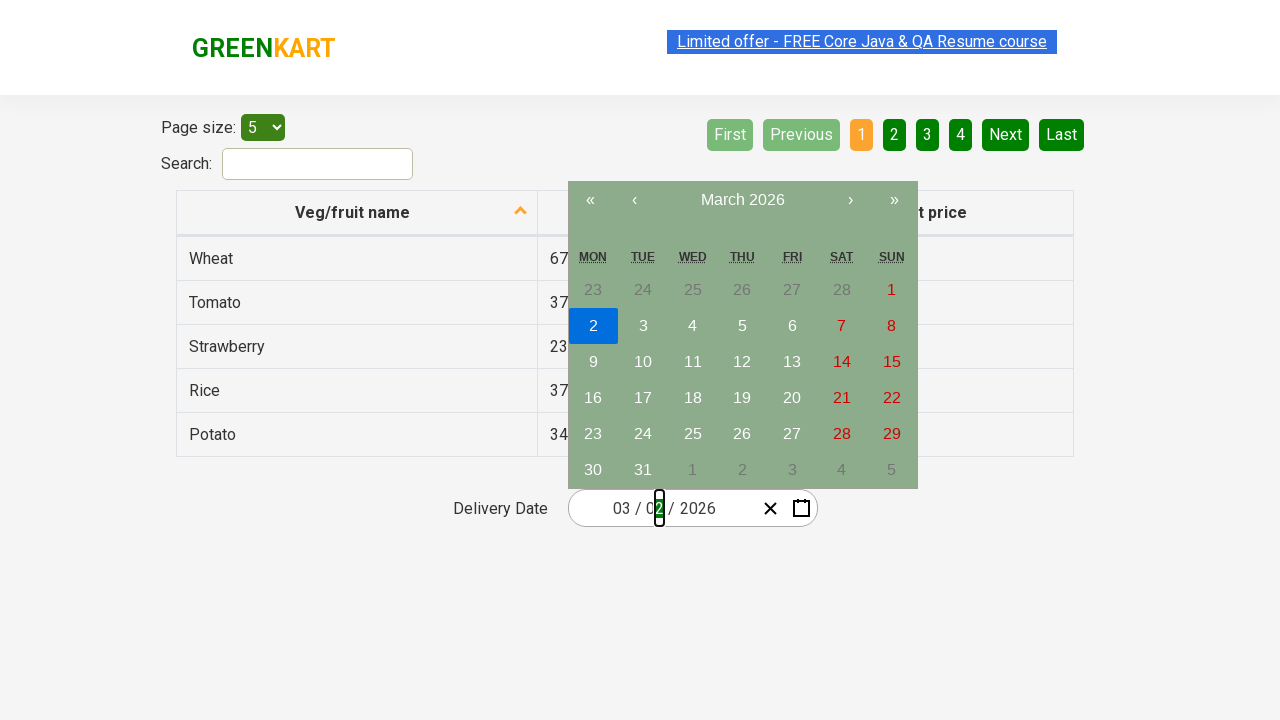

Clicked calendar navigation label to zoom out to month view at (742, 200) on .react-calendar__navigation__label
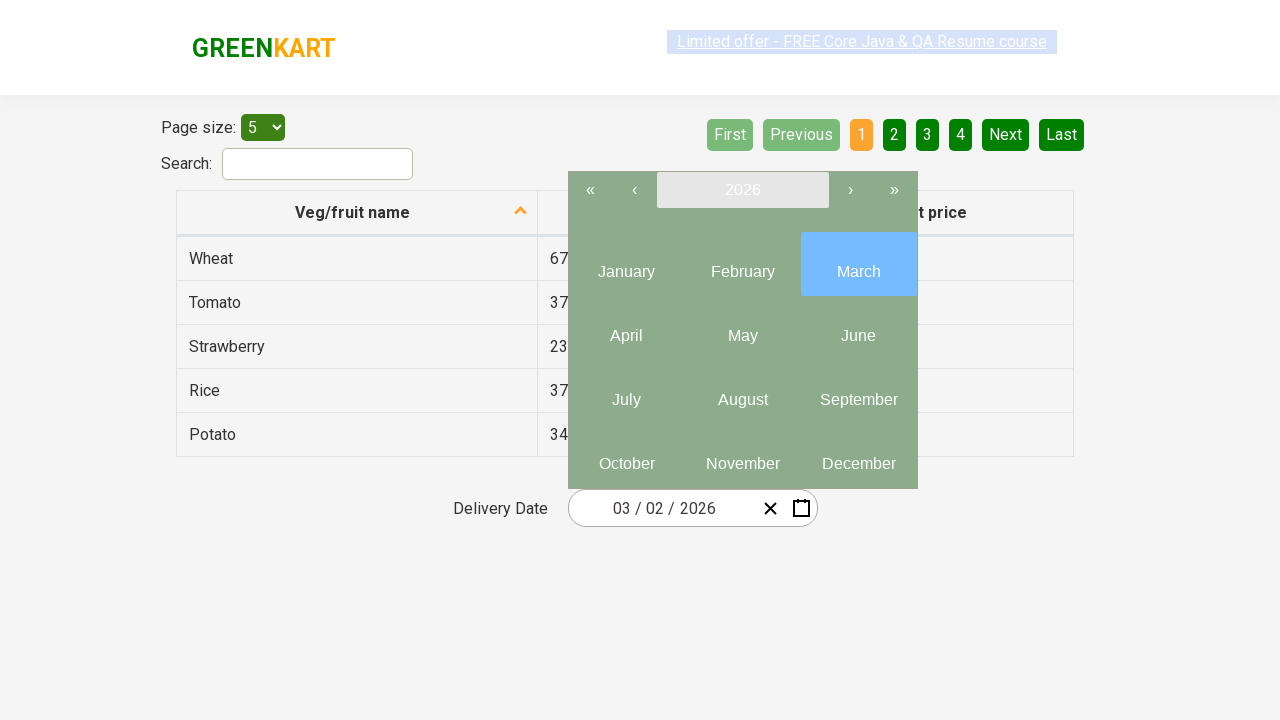

Clicked calendar navigation label again to zoom out to year view at (742, 190) on .react-calendar__navigation__label
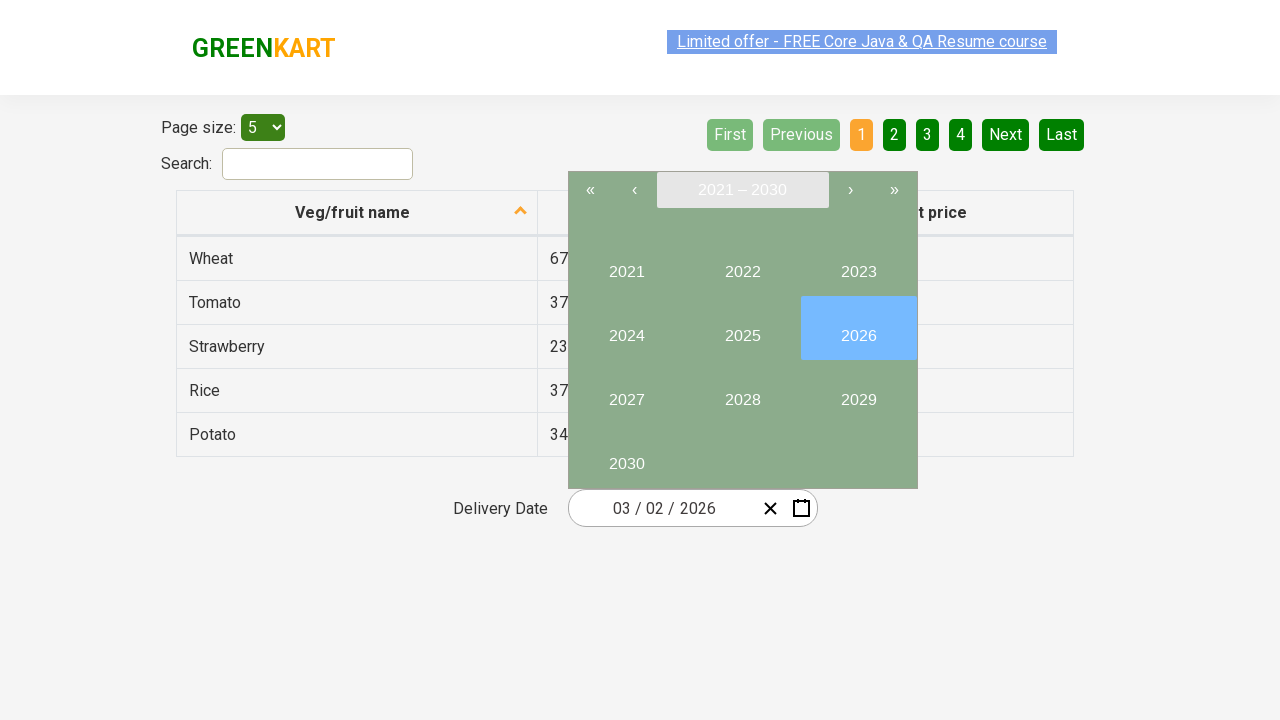

Selected year 2027 from year view at (626, 392) on internal:text="2027"i
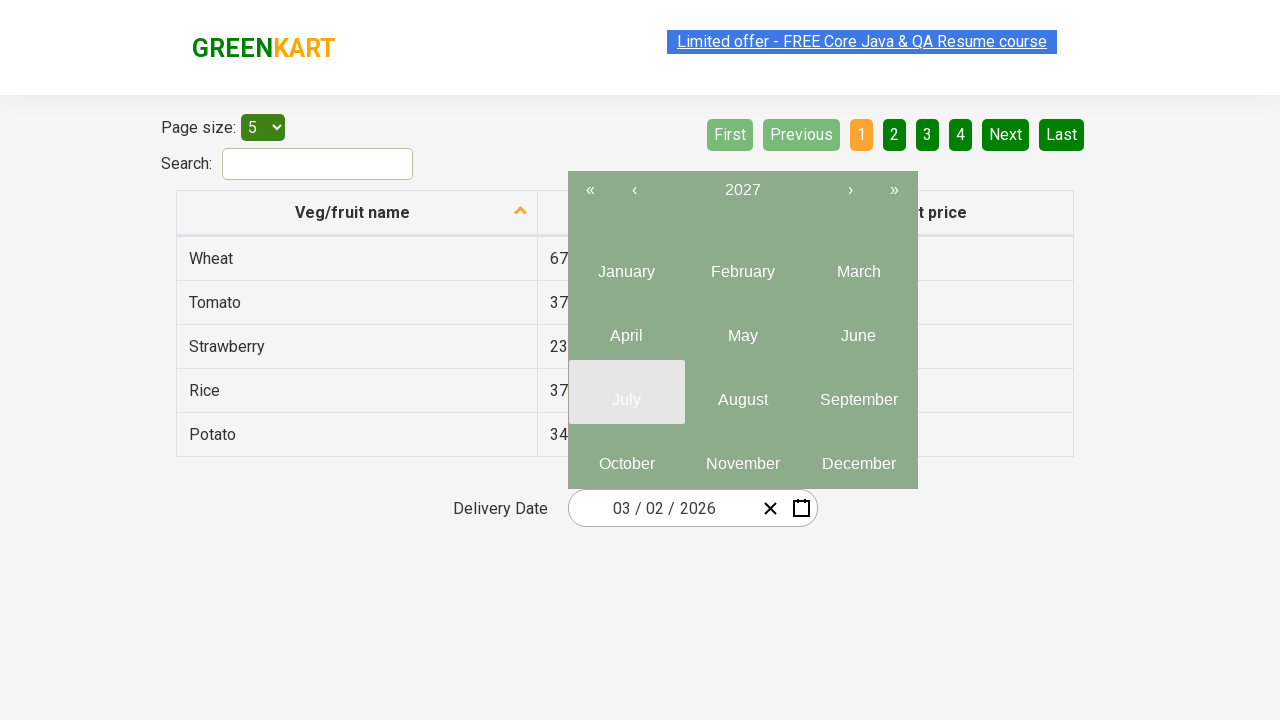

Selected month 6 from month view at (858, 328) on .react-calendar__year-view__months__month >> nth=5
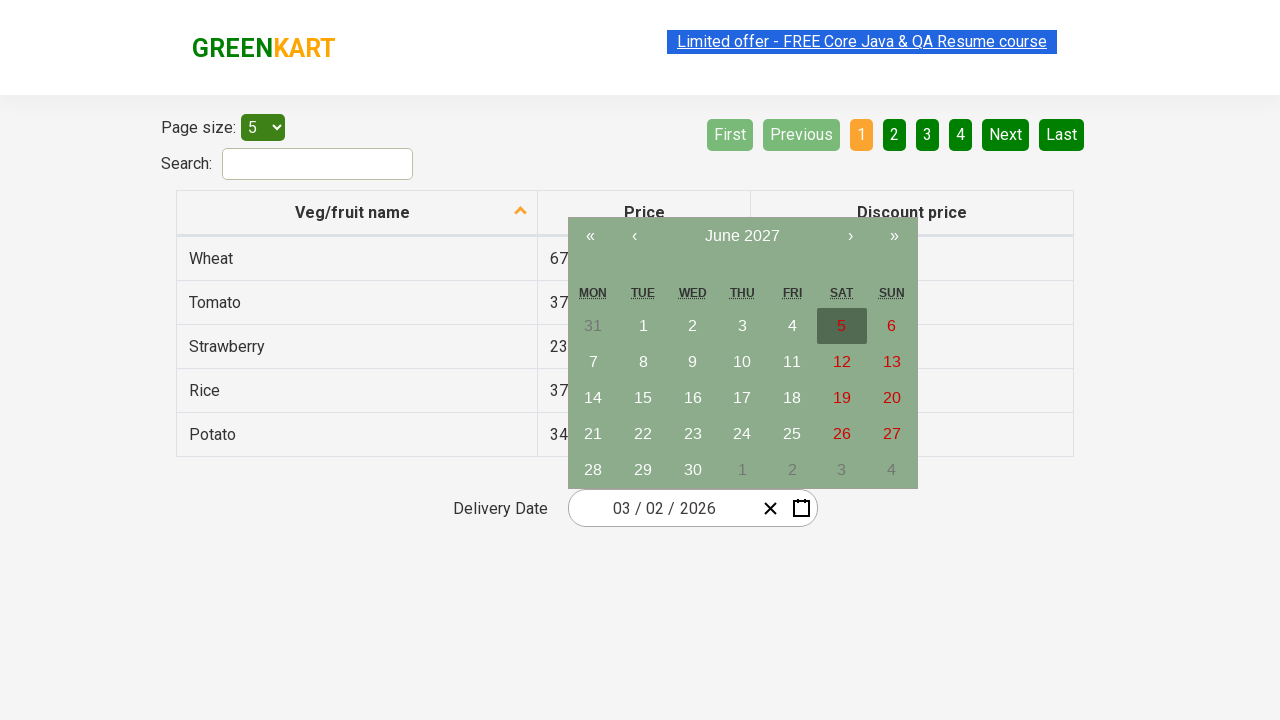

Selected day 15 from calendar at (643, 398) on //abbr[contains(text(),'15')]
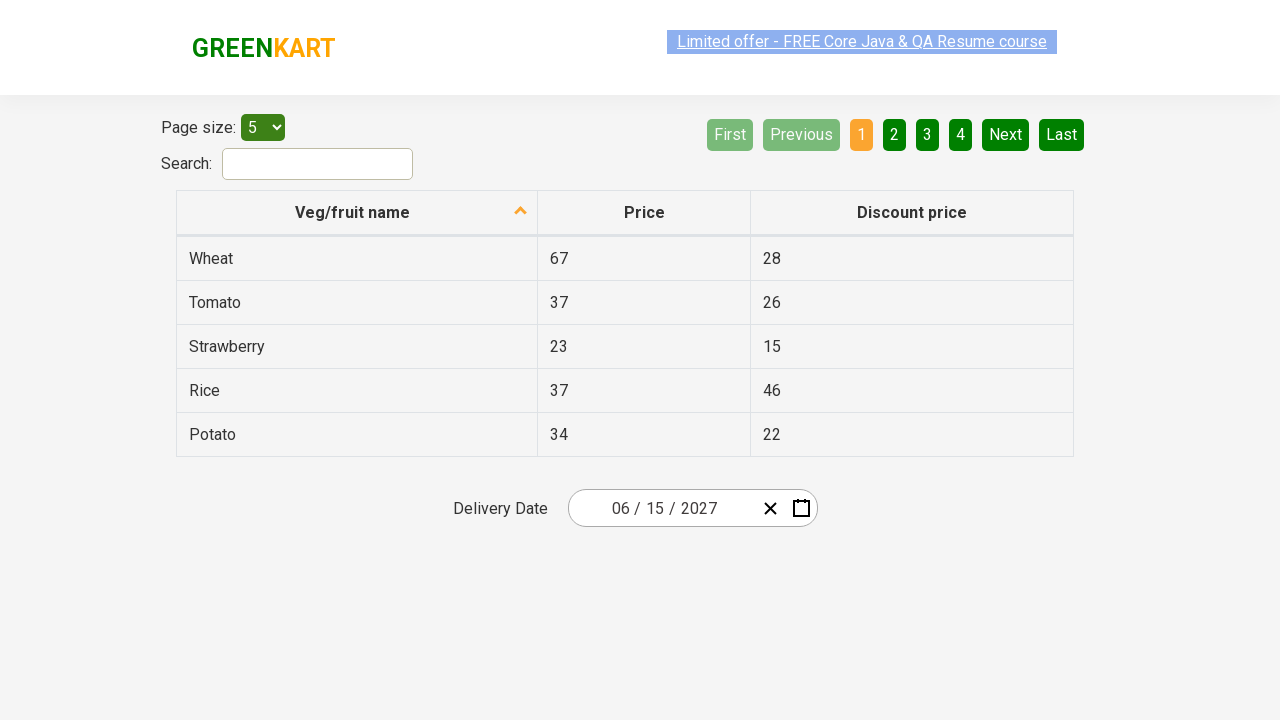

Located all date input fields for verification
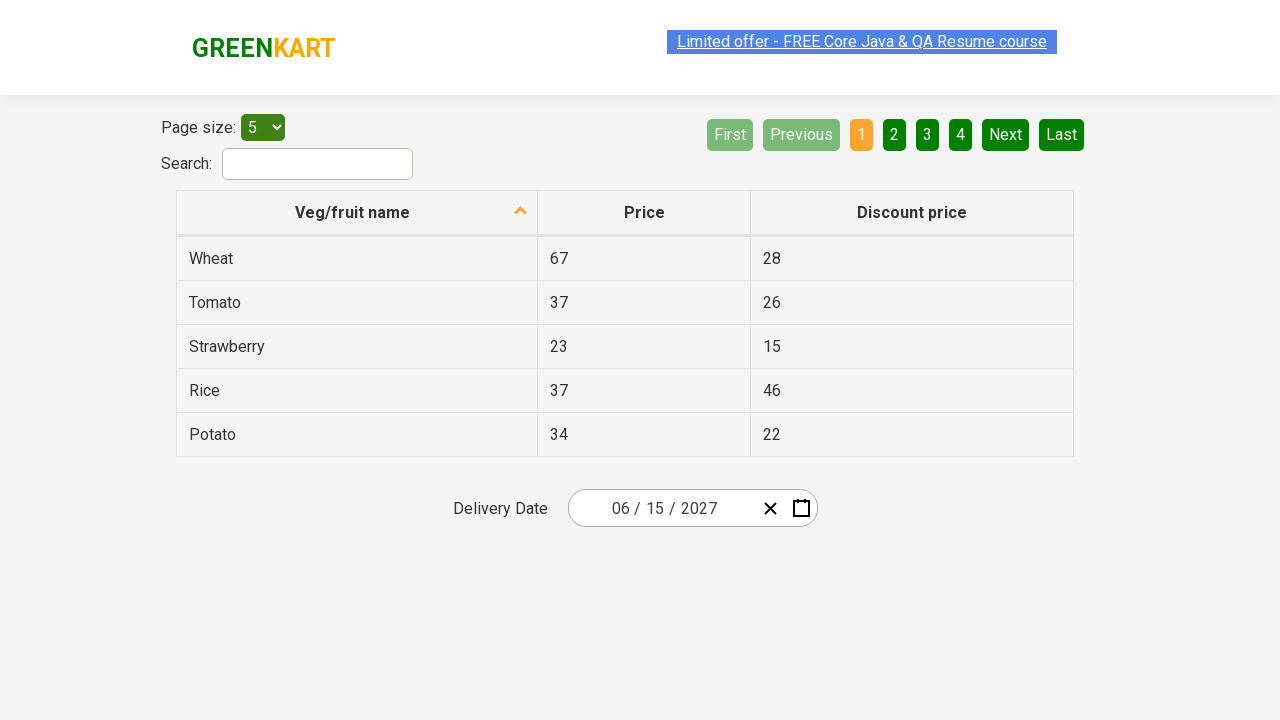

Verified date field 1: expected '6', got '6'
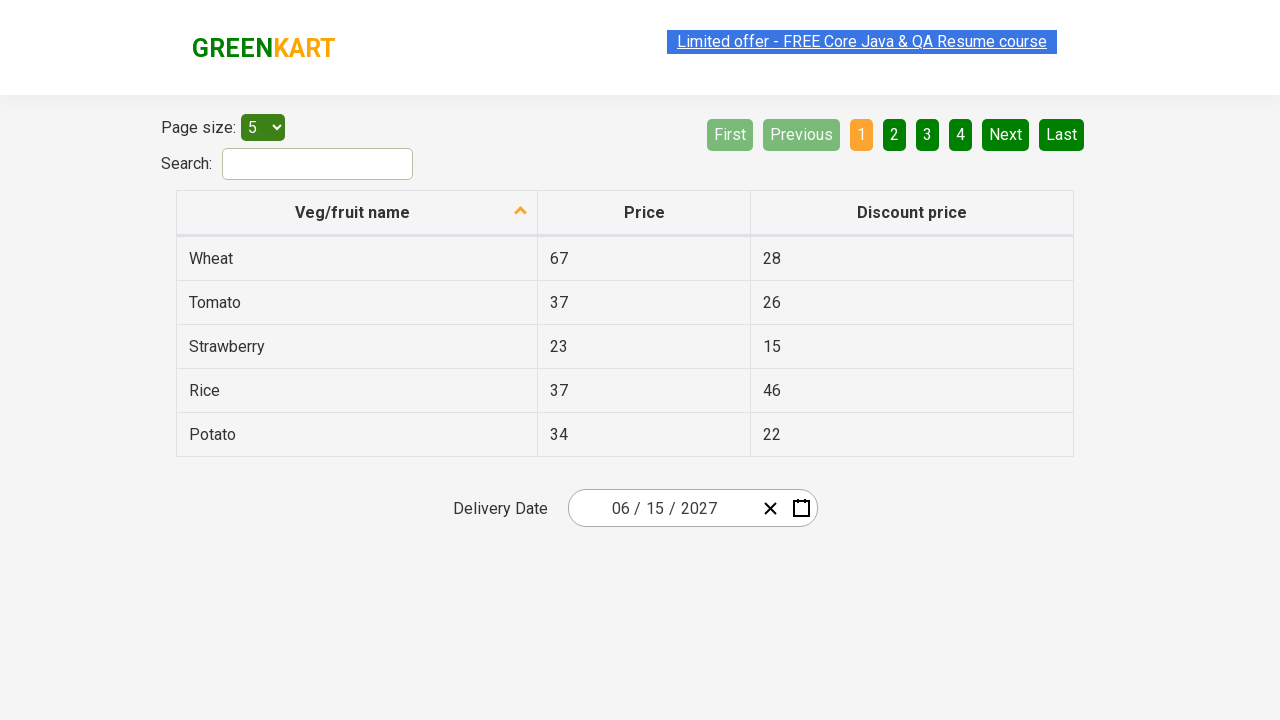

Assertion passed for date field 1
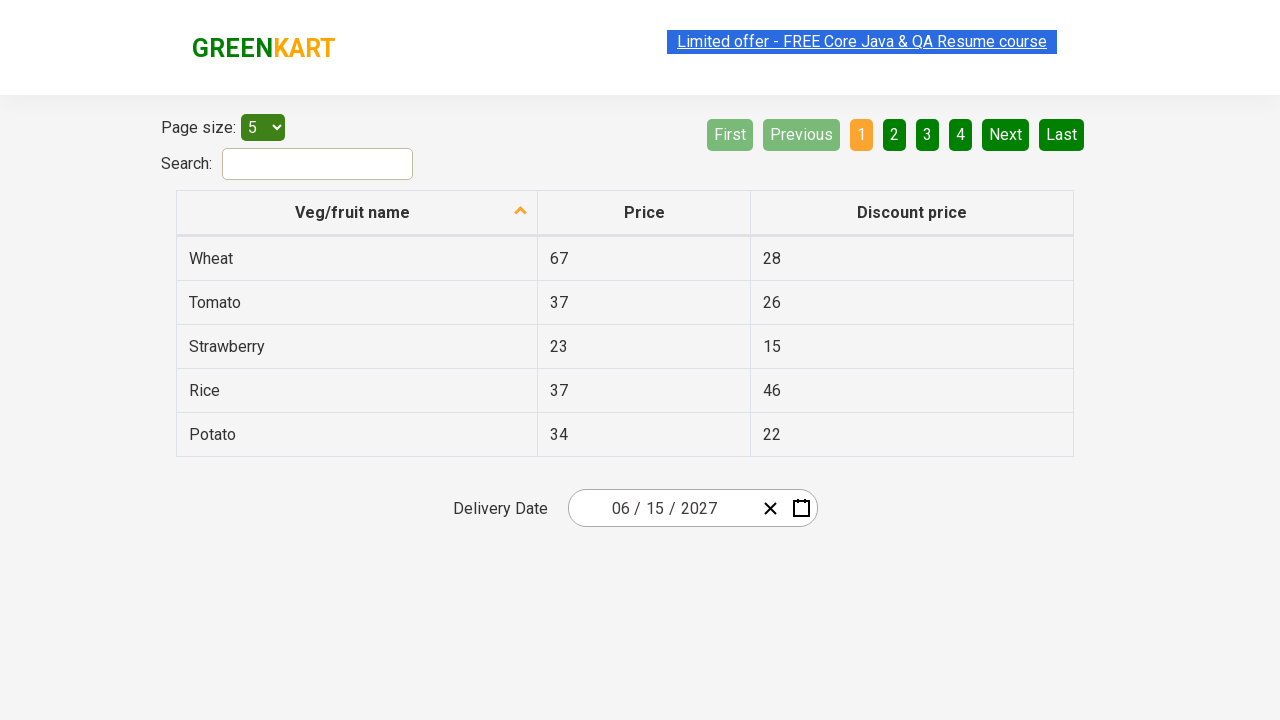

Verified date field 2: expected '15', got '15'
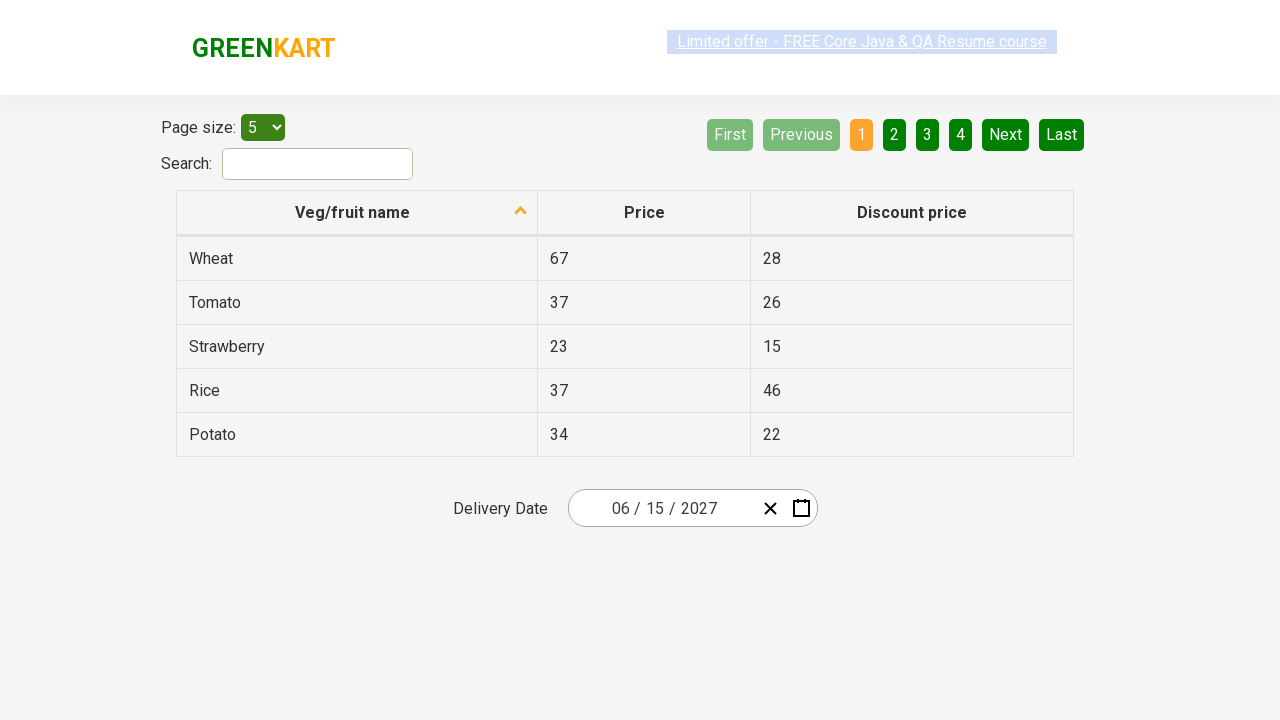

Assertion passed for date field 2
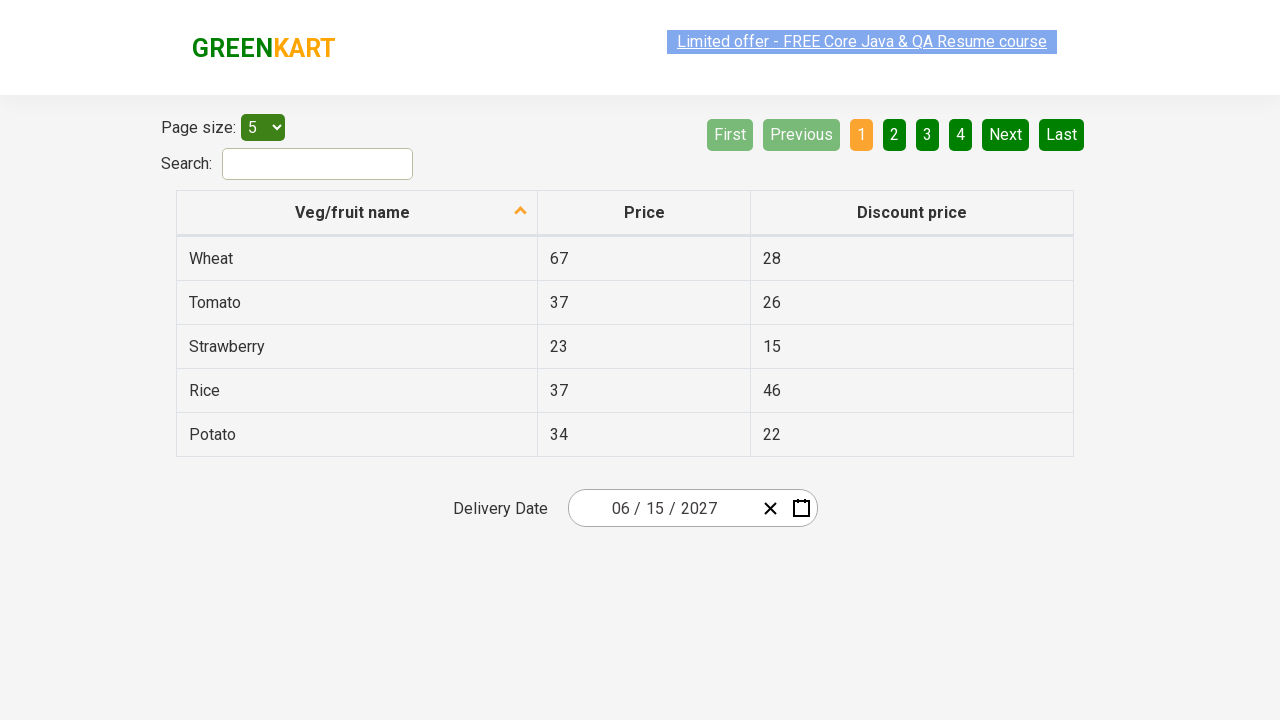

Verified date field 3: expected '2027', got '2027'
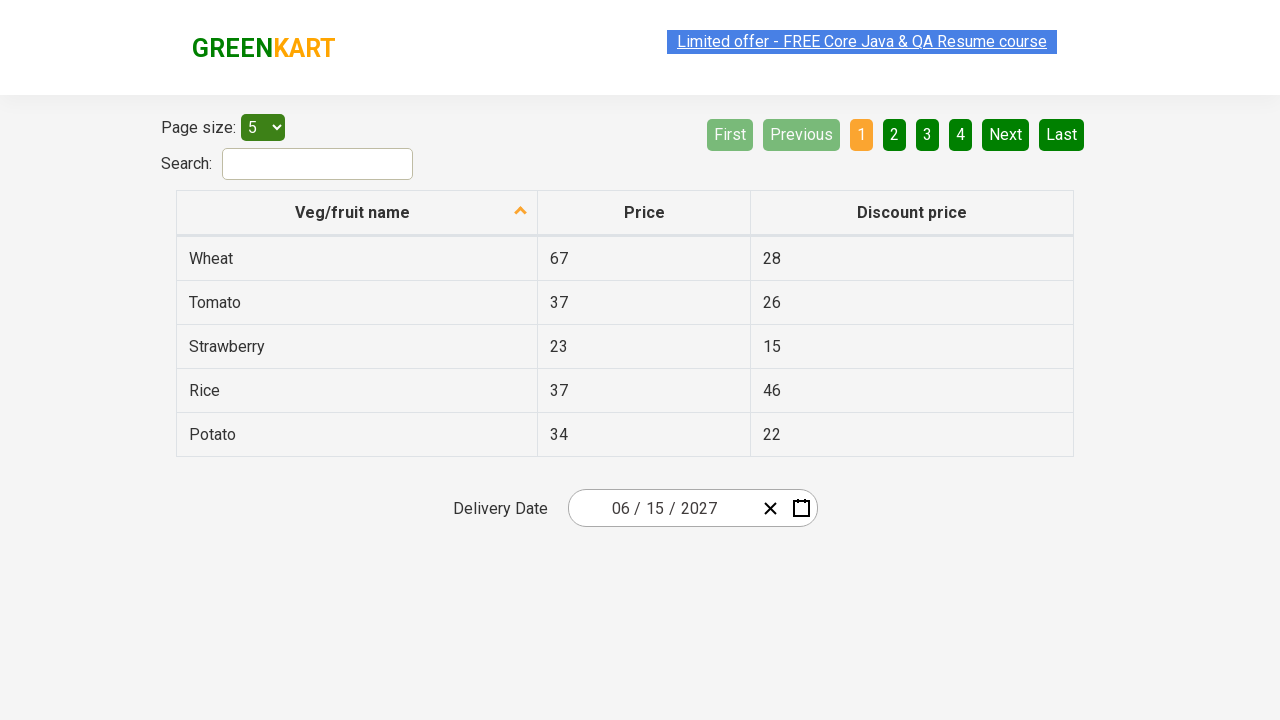

Assertion passed for date field 3
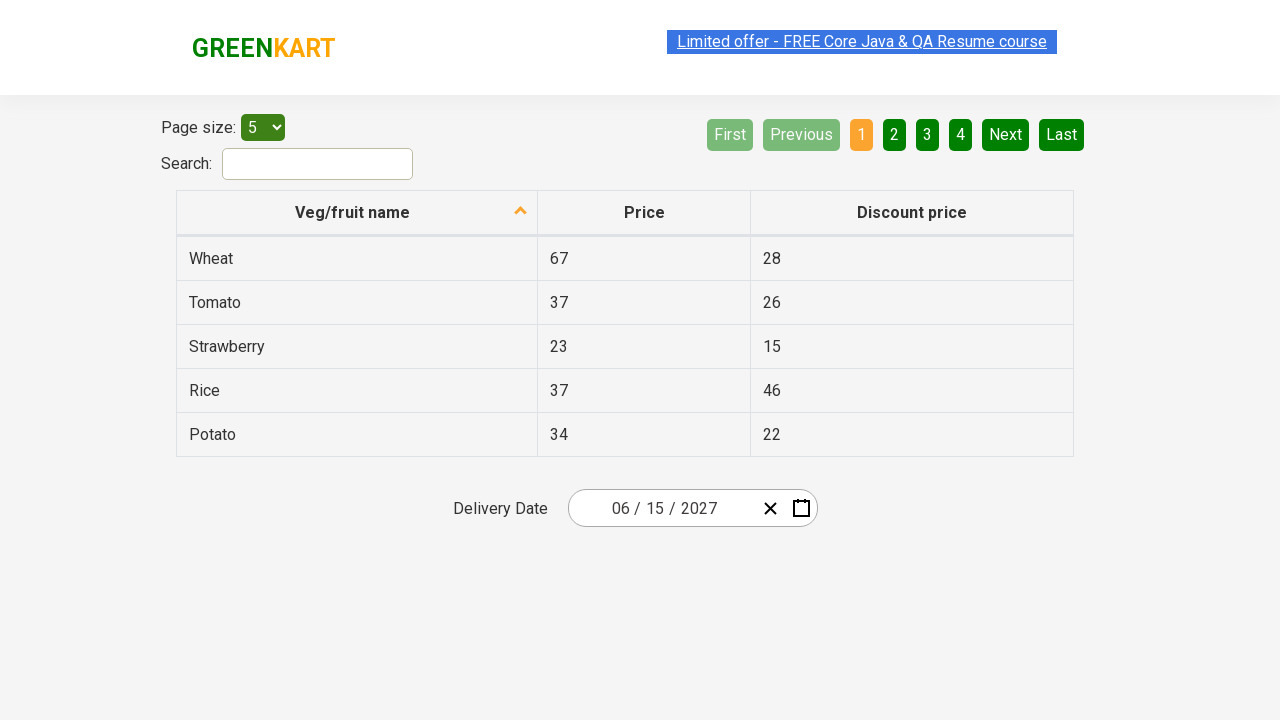

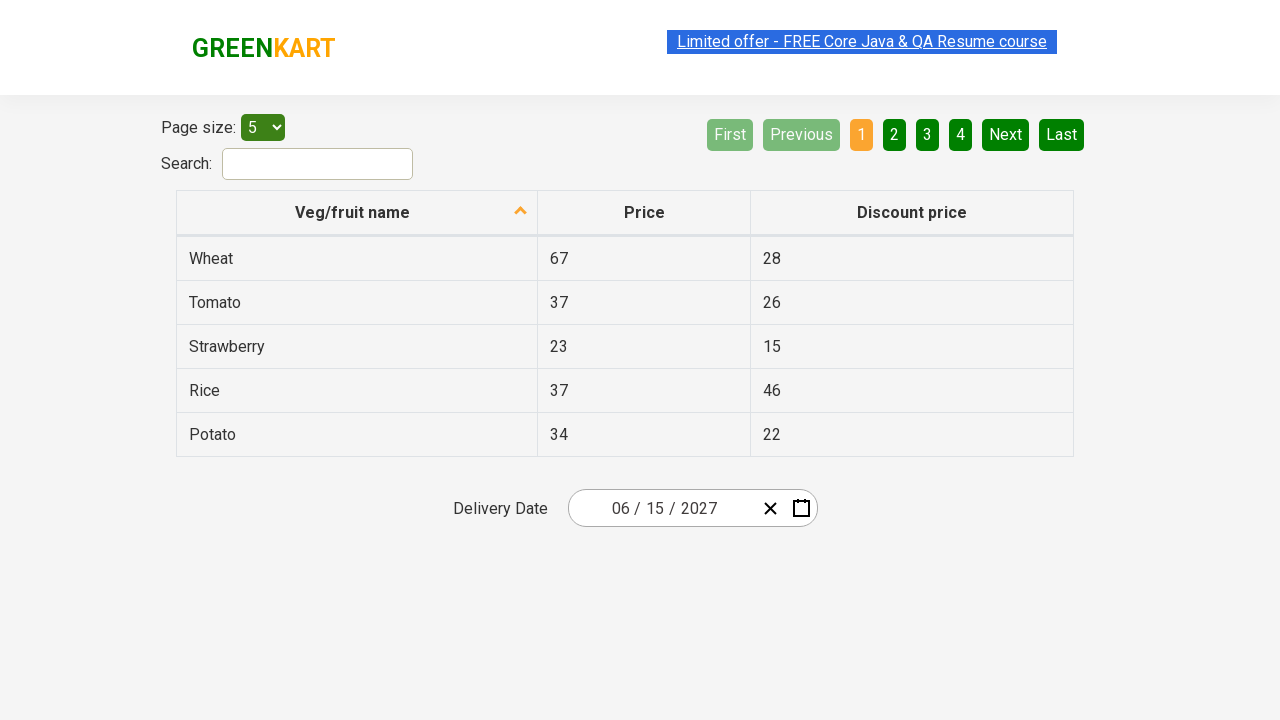